Opens YouTube, then opens Google and Facebook in new tabs using JavaScript executor, and iterates through all windows to print their titles

Starting URL: https://www.youtube.com

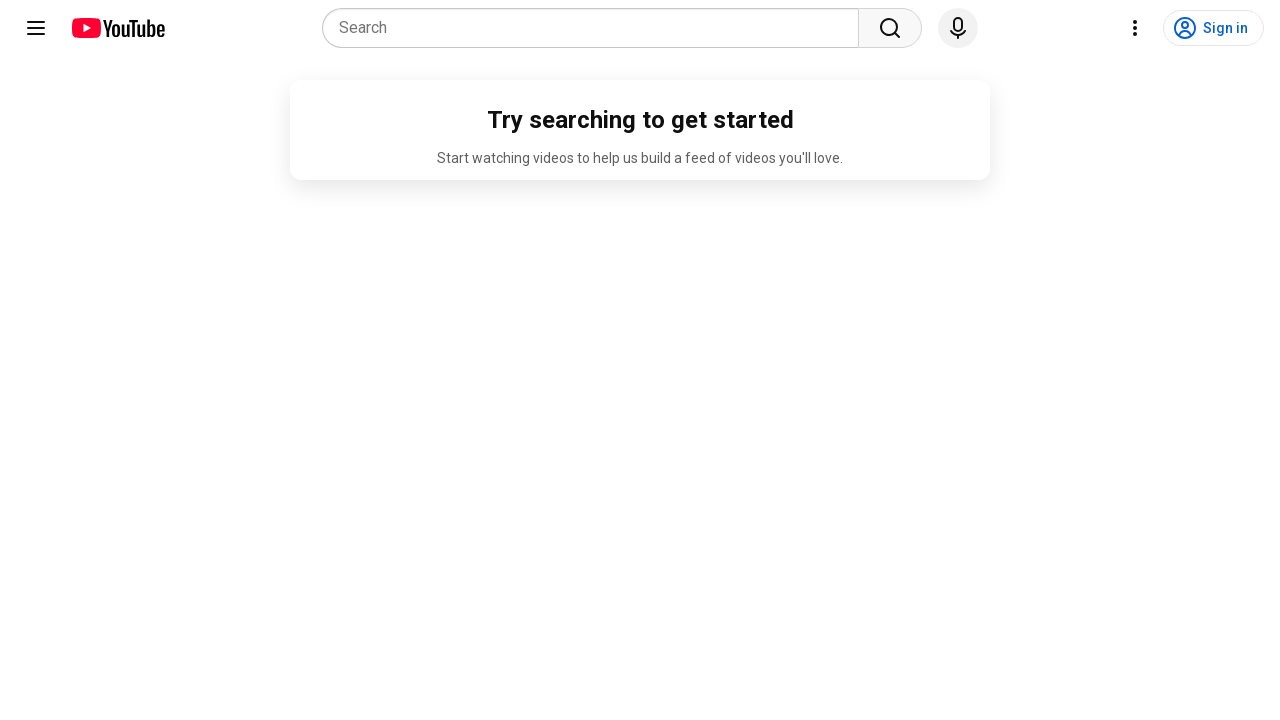

Navigated to YouTube
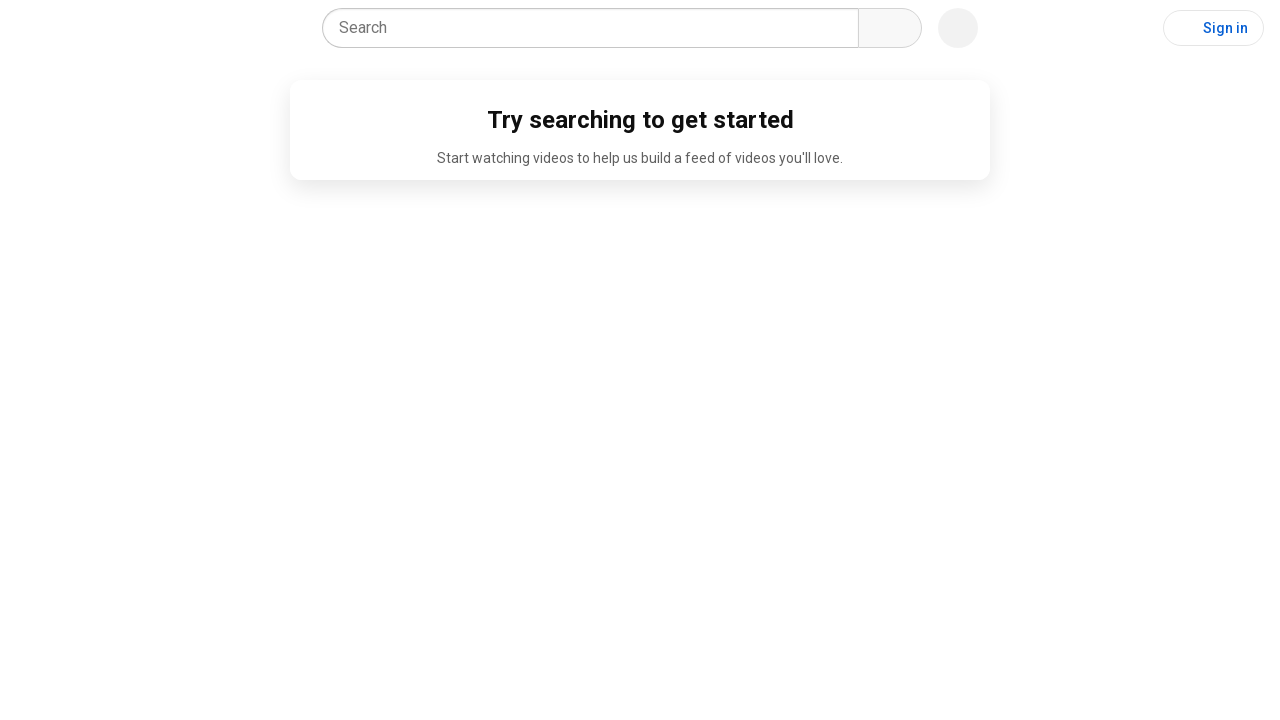

Opened Google in a new tab using JavaScript executor
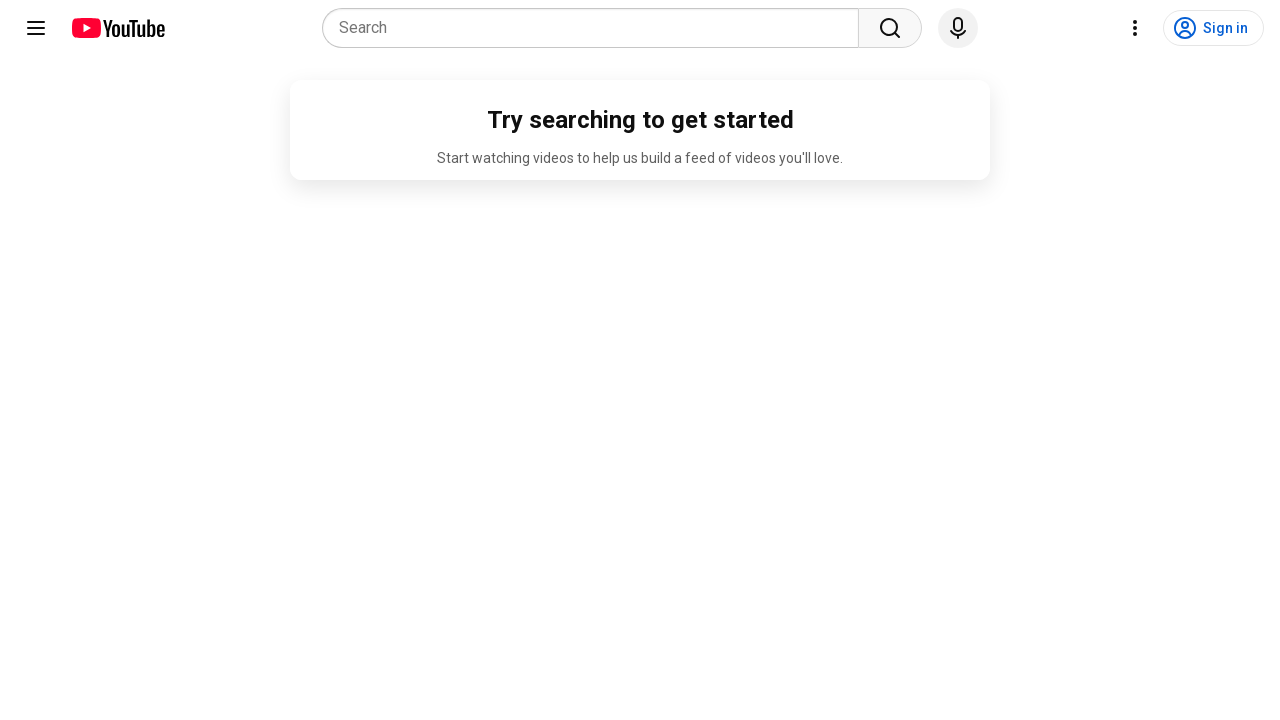

Opened Facebook in a new tab using JavaScript executor
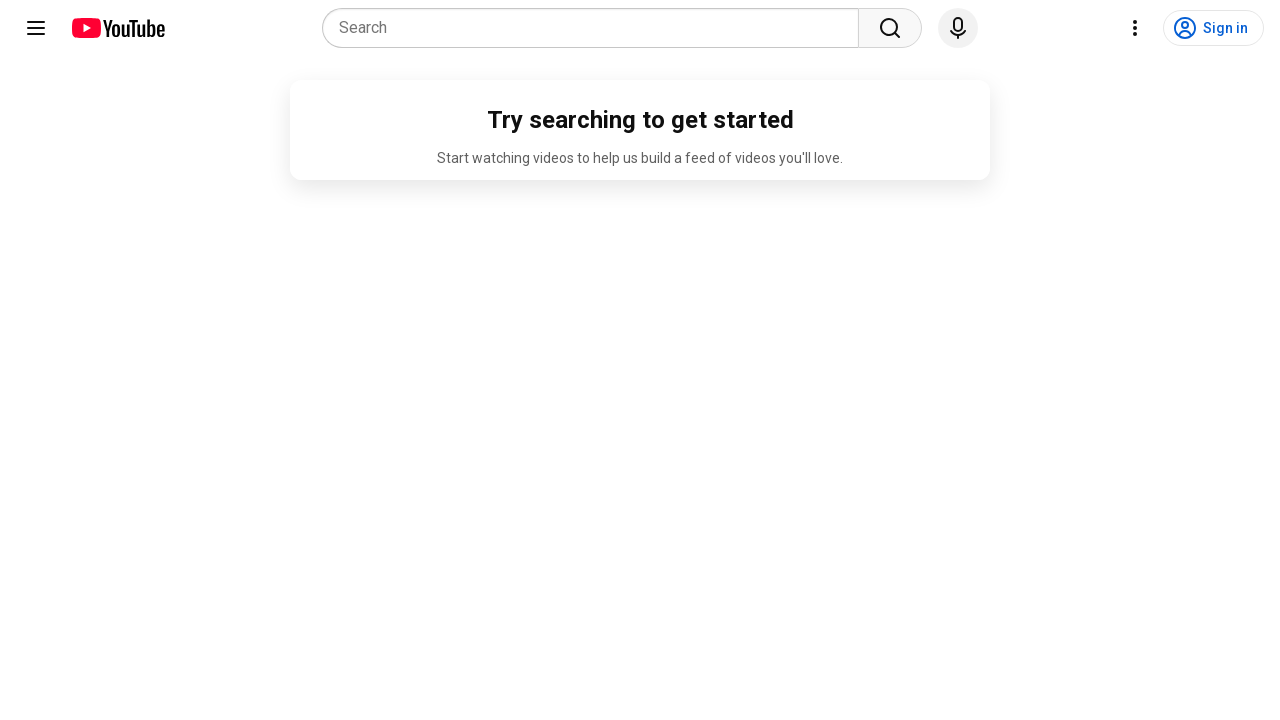

Retrieved all pages/tabs from context
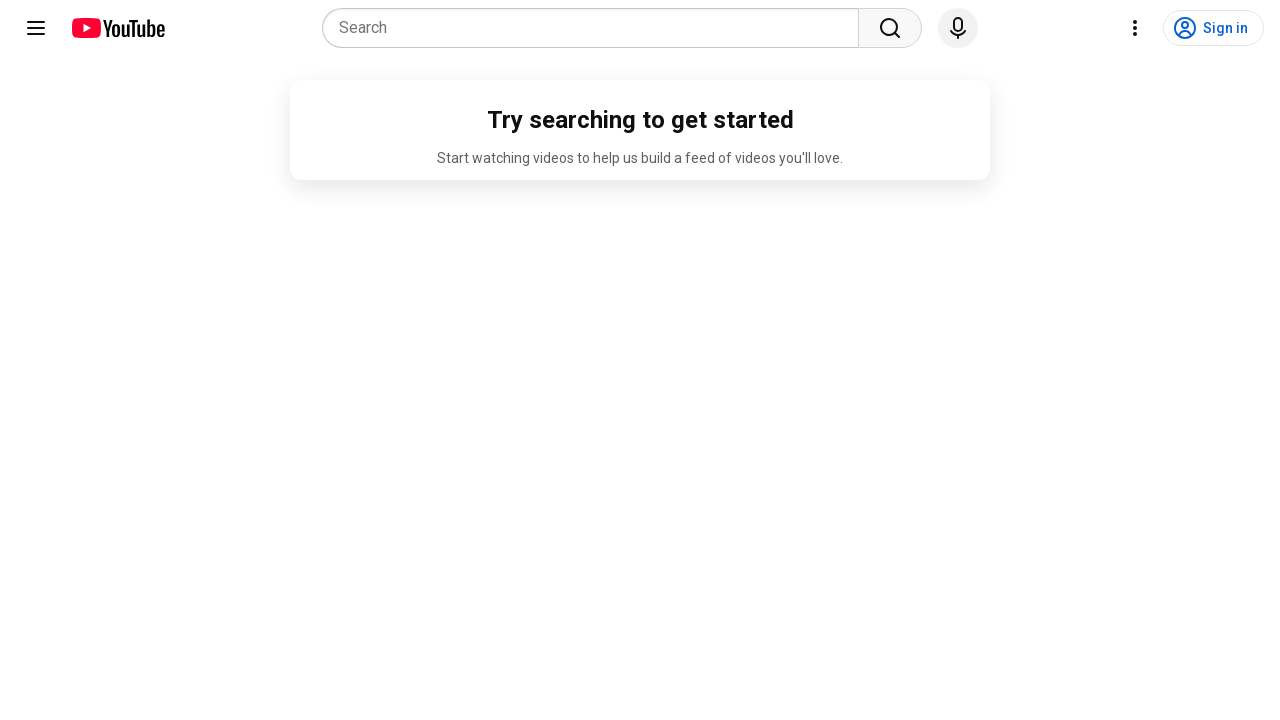

Brought window to front with title: YouTube
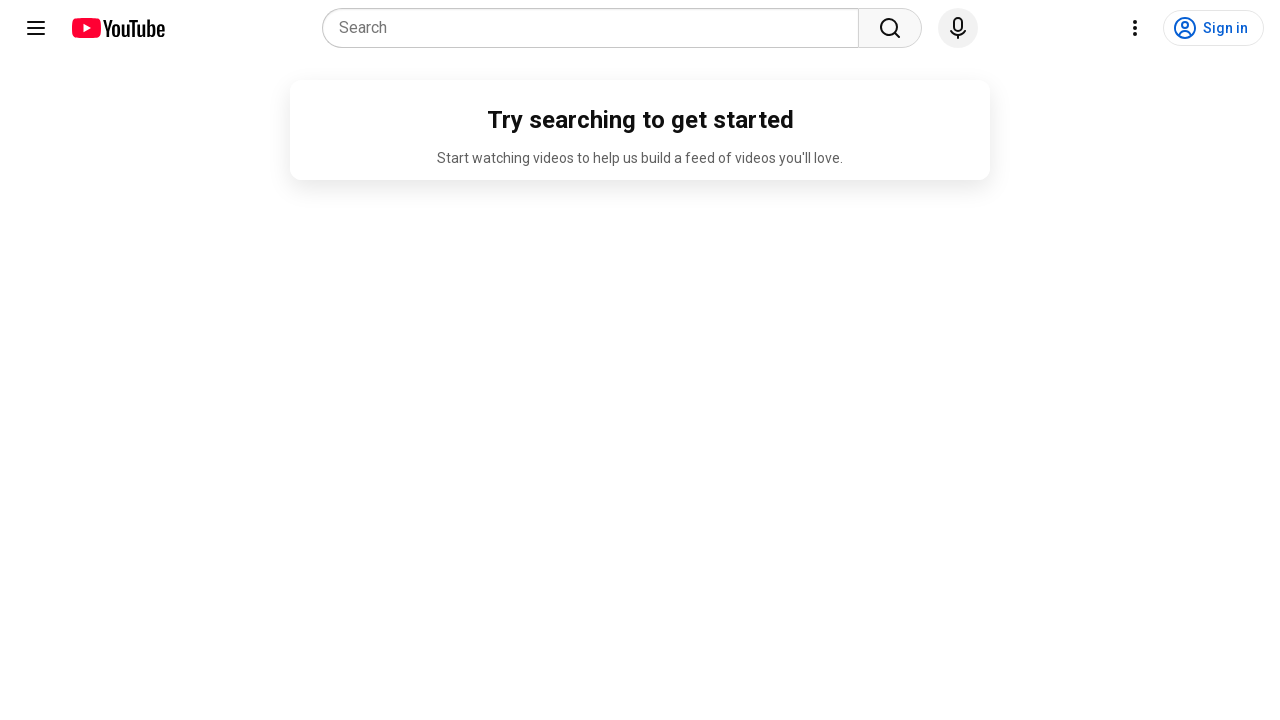

Brought window to front with title: 
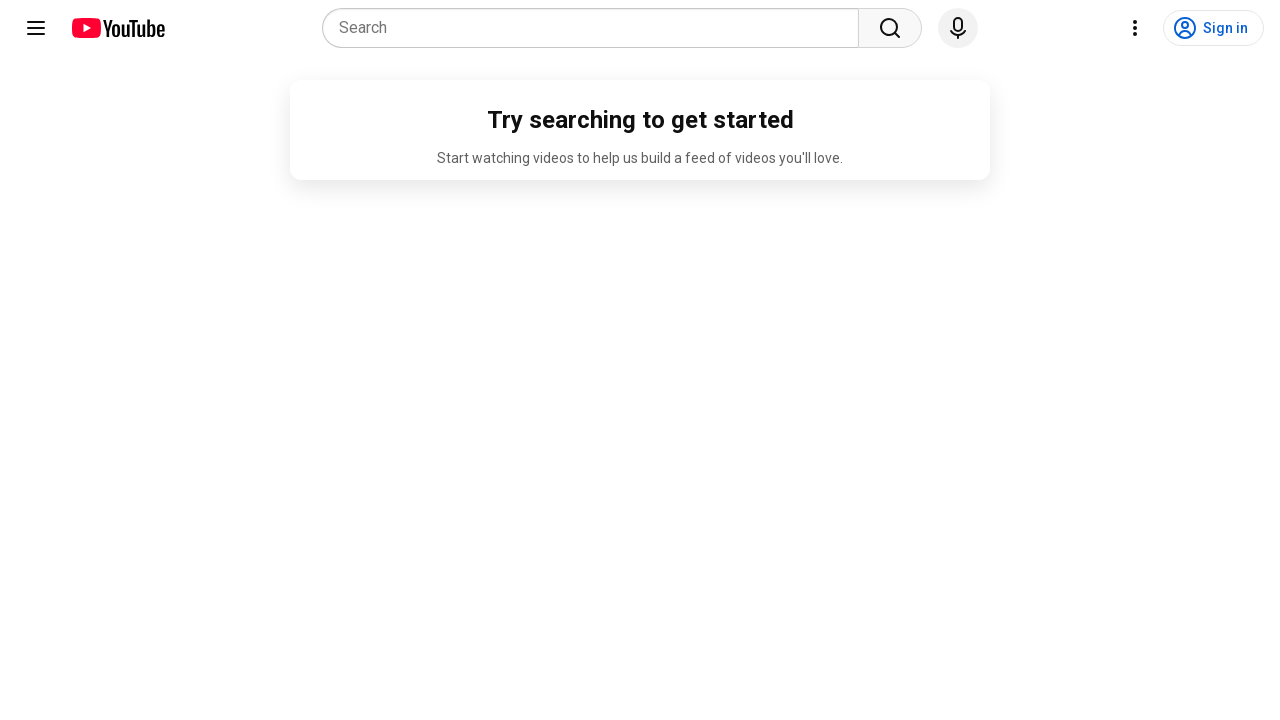

Brought window to front with title: 
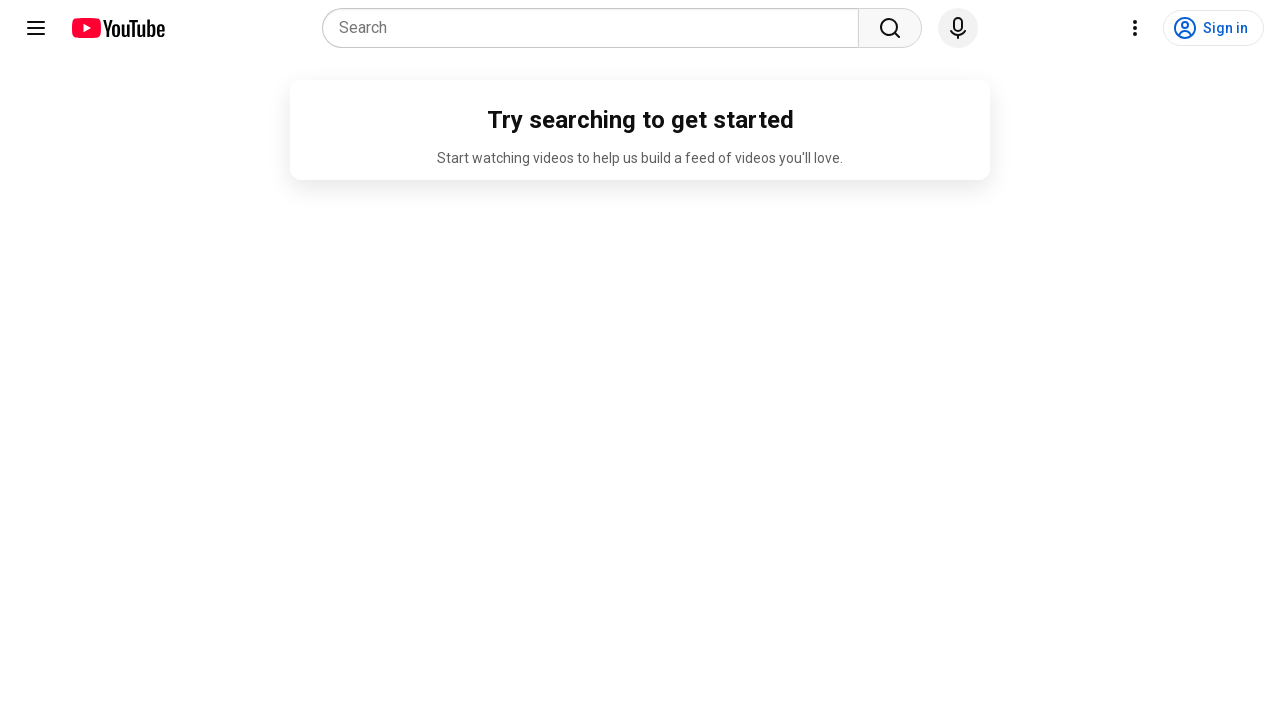

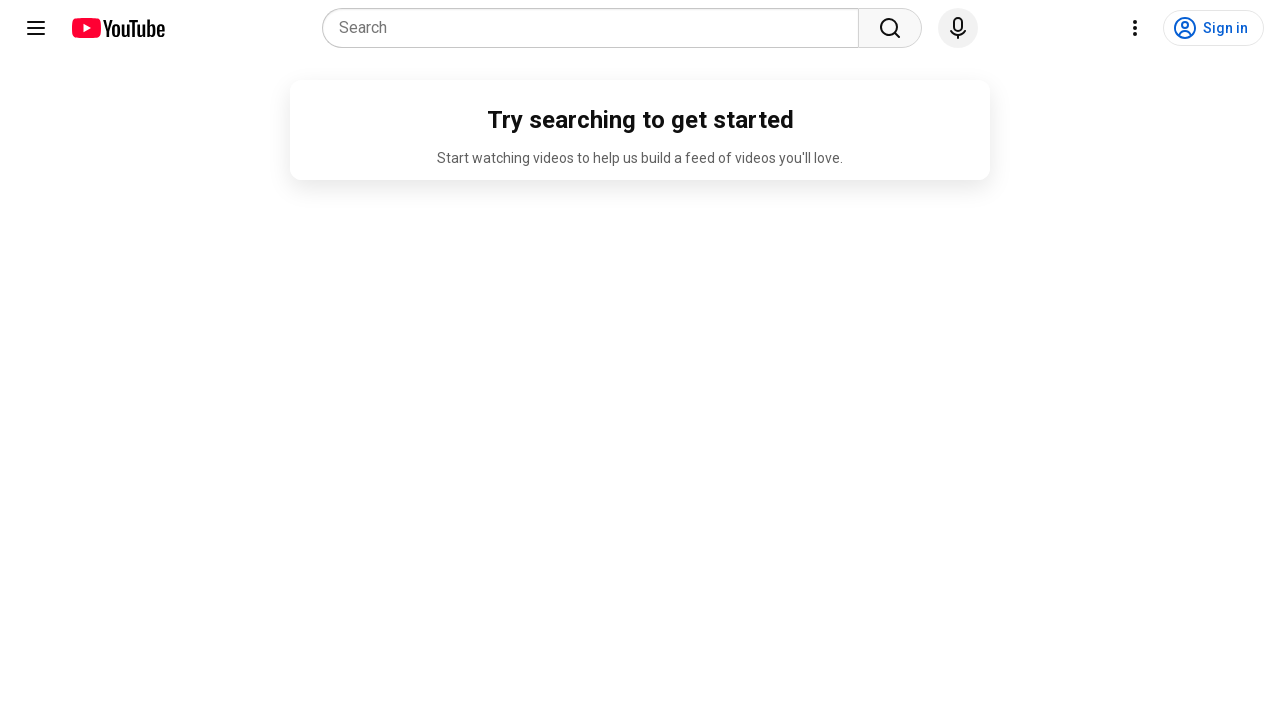